Tests right-clicking a button and verifies the right click message appears

Starting URL: https://demoqa.com/buttons

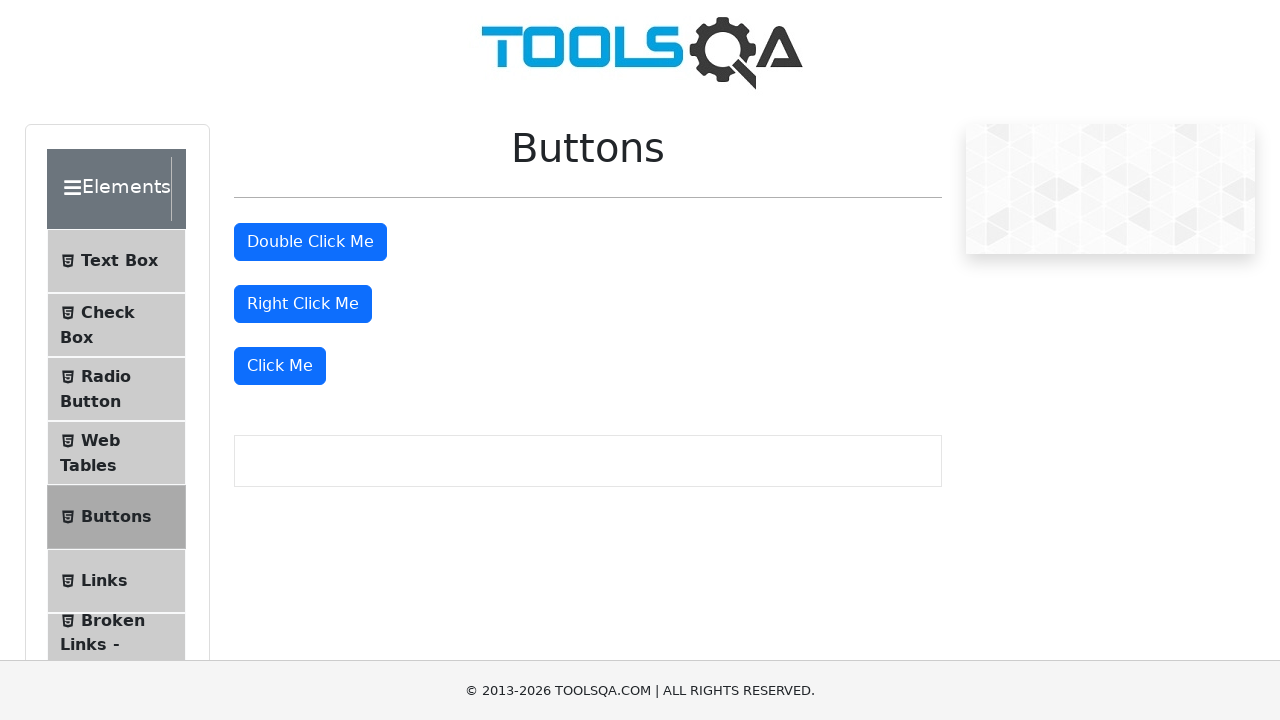

Right-clicked the 'Right Click Me' button at (303, 304) on //button[text()='Right Click Me']
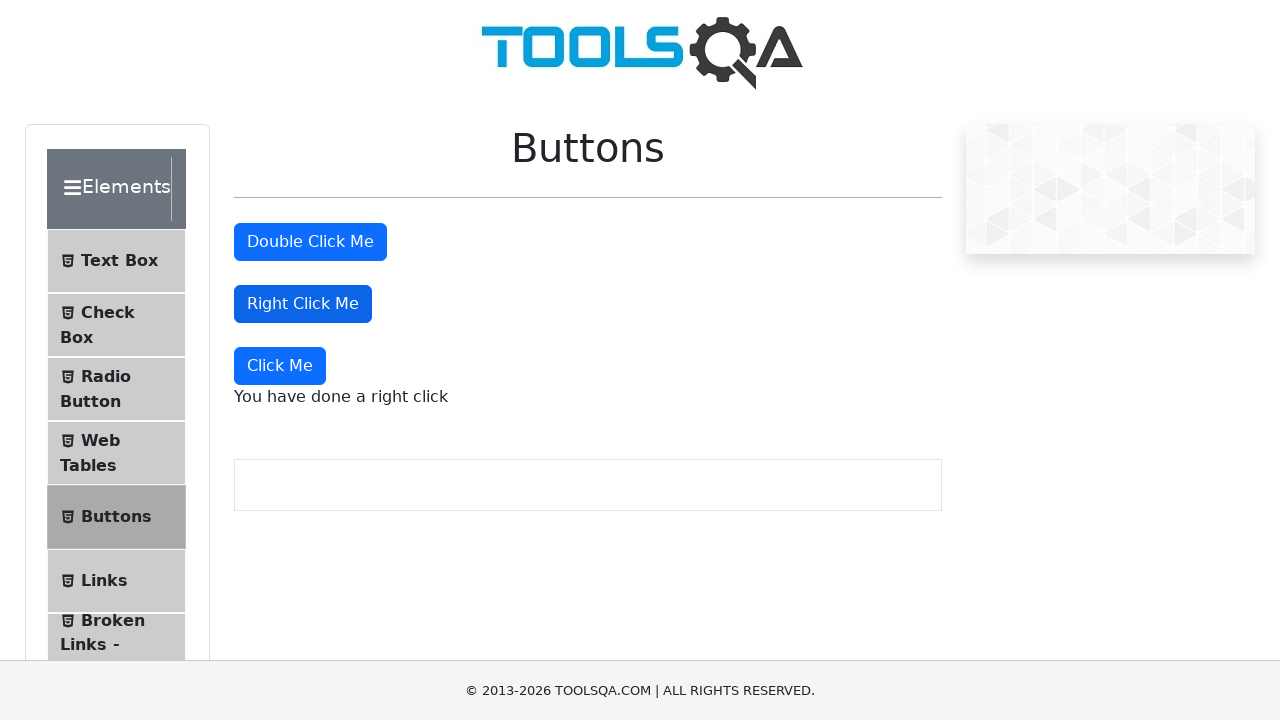

Right click message appeared on page
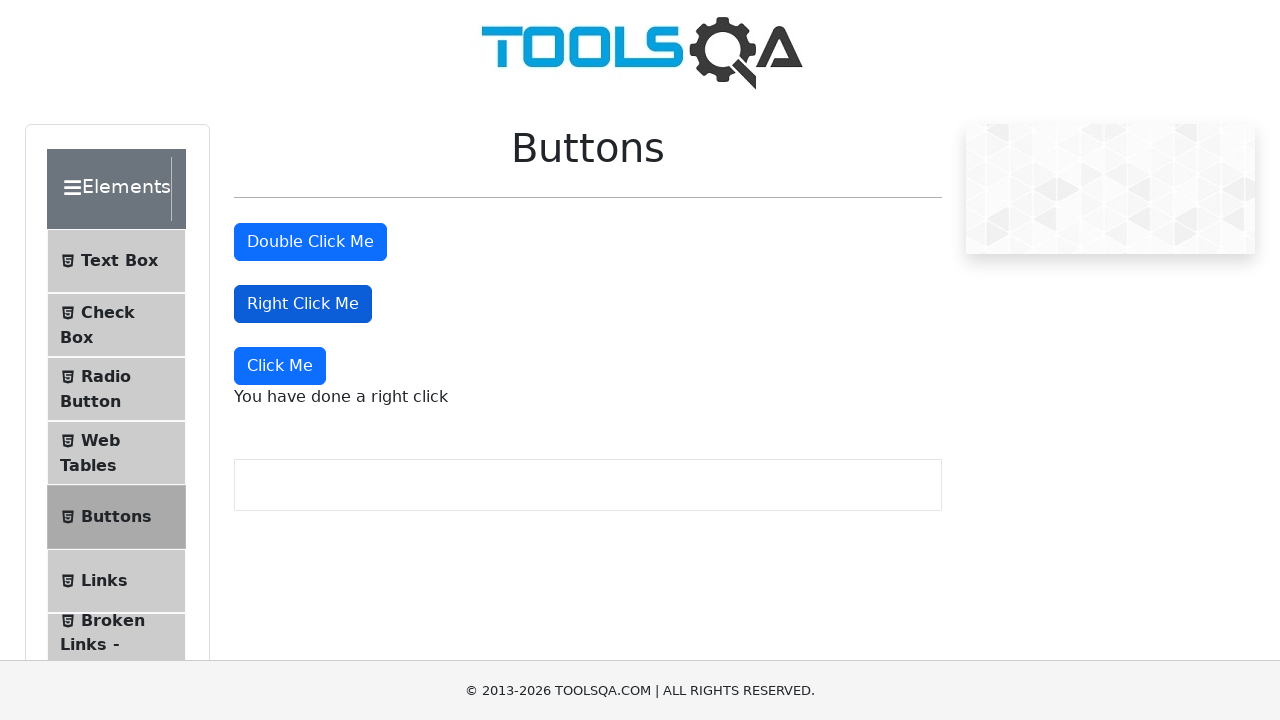

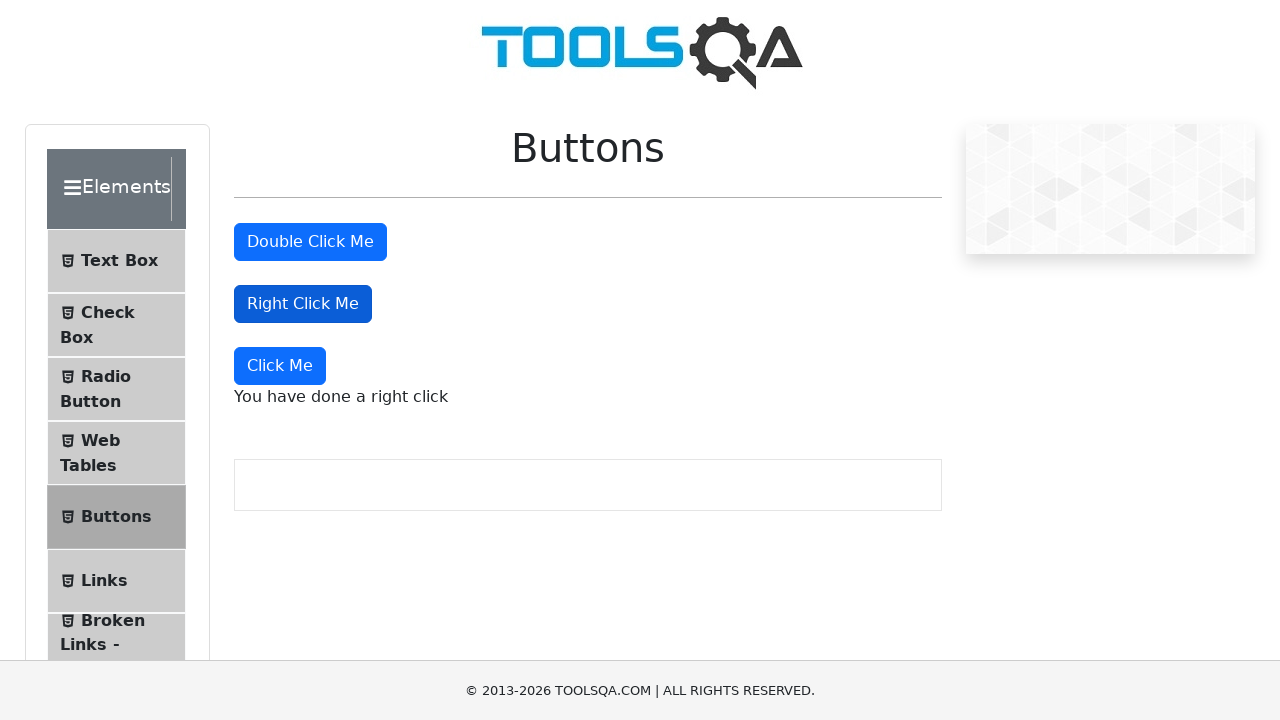